Tests dropdown selection functionality by clicking a dropdown button and selecting the "Male" option

Starting URL: http://qxf2.com/selenium-tutorial-main

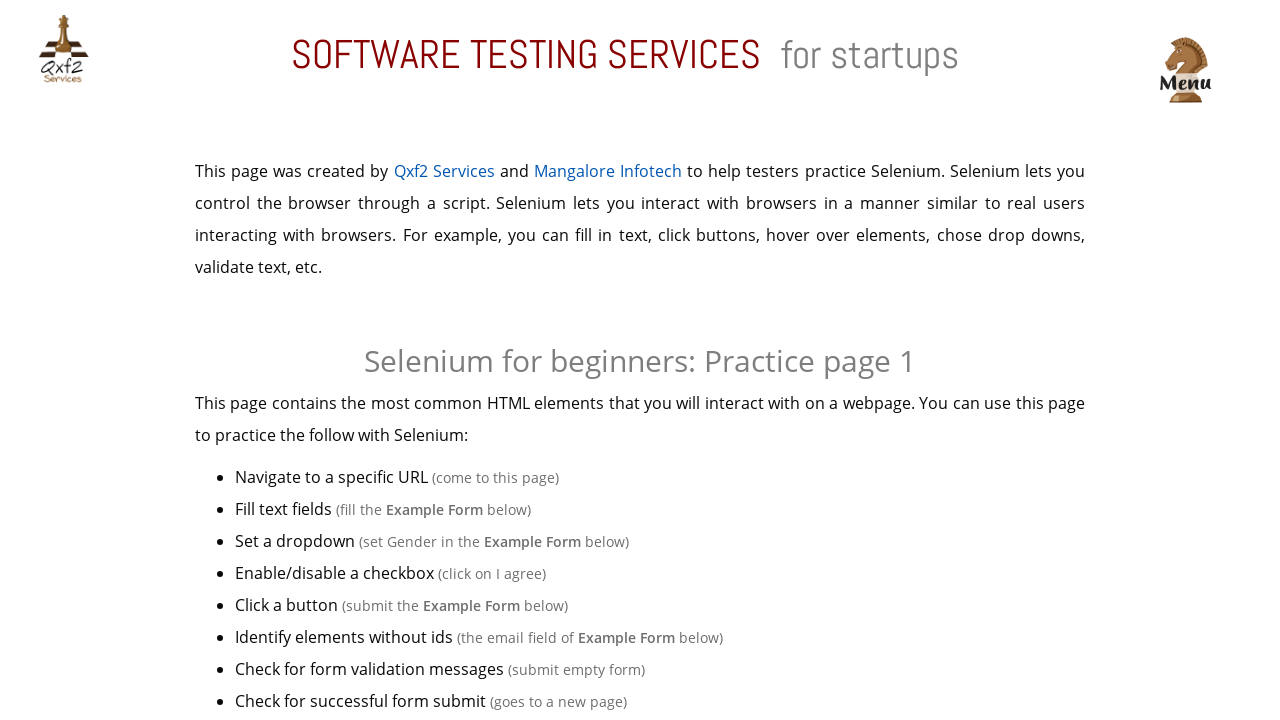

Clicked dropdown button to reveal options at (478, 360) on button[data-toggle='dropdown']
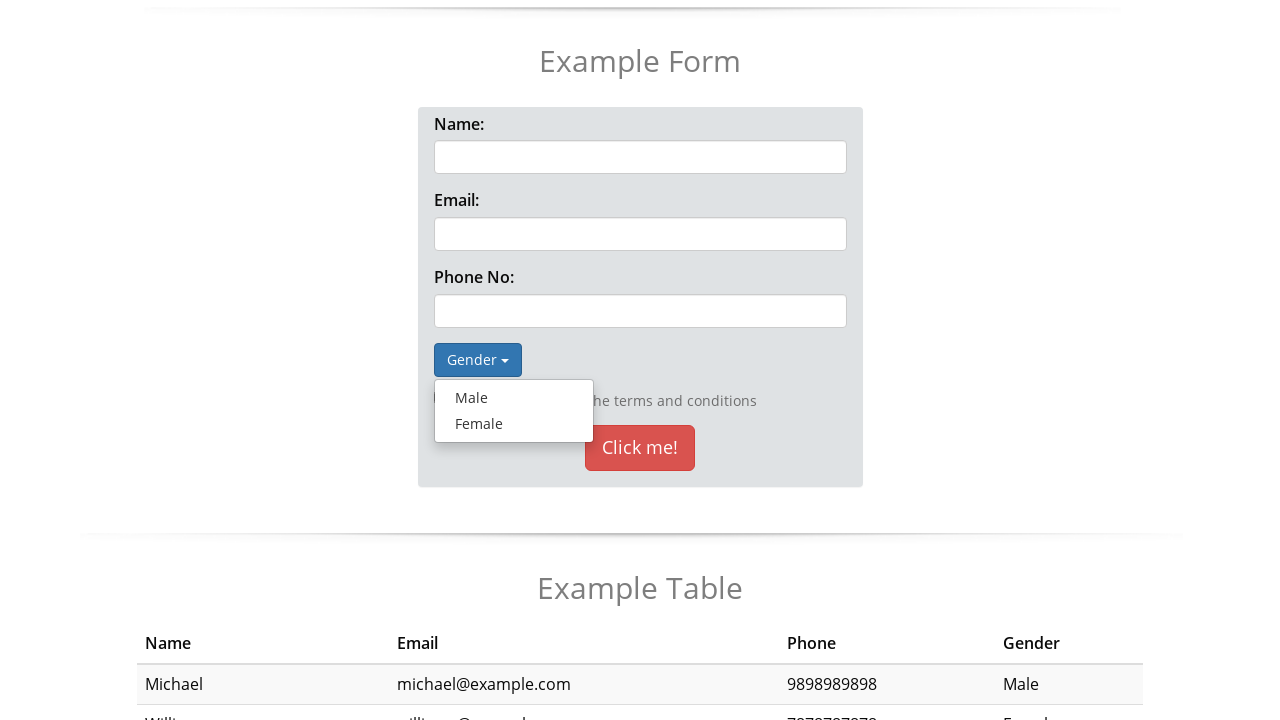

Clicked 'Male' option from dropdown menu at (514, 398) on a:has-text('Male')
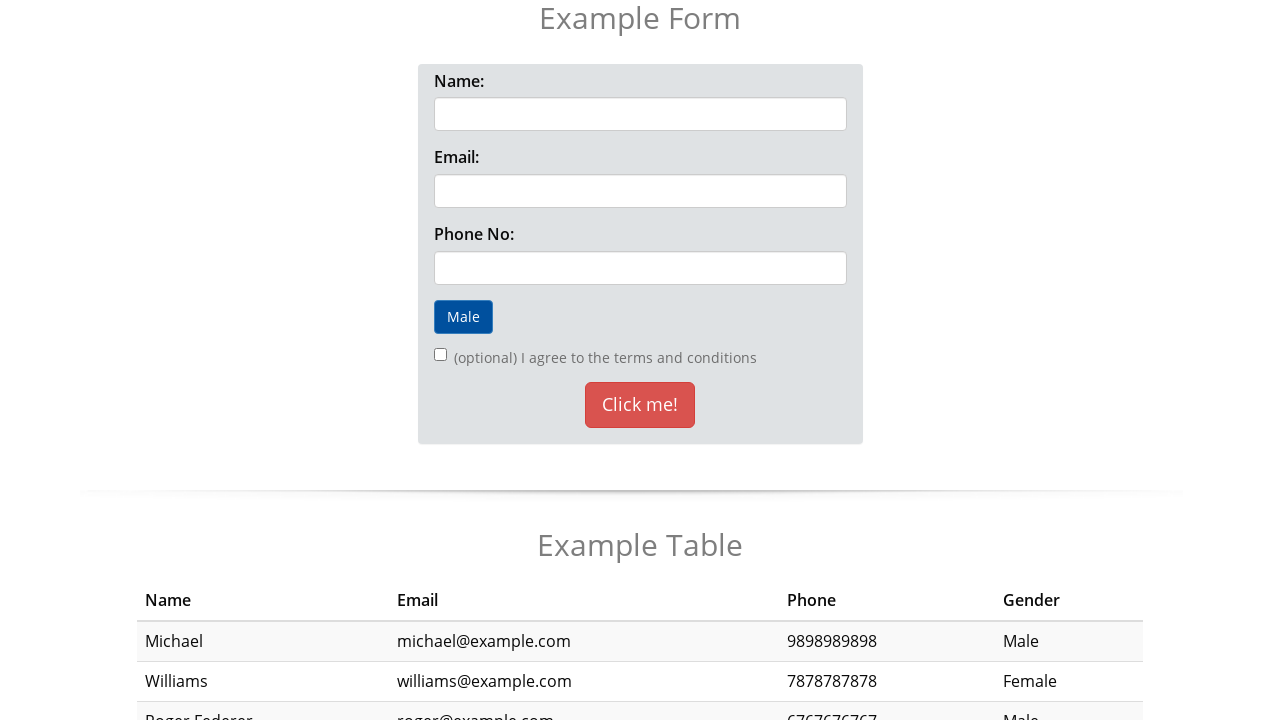

Located dropdown button for verification
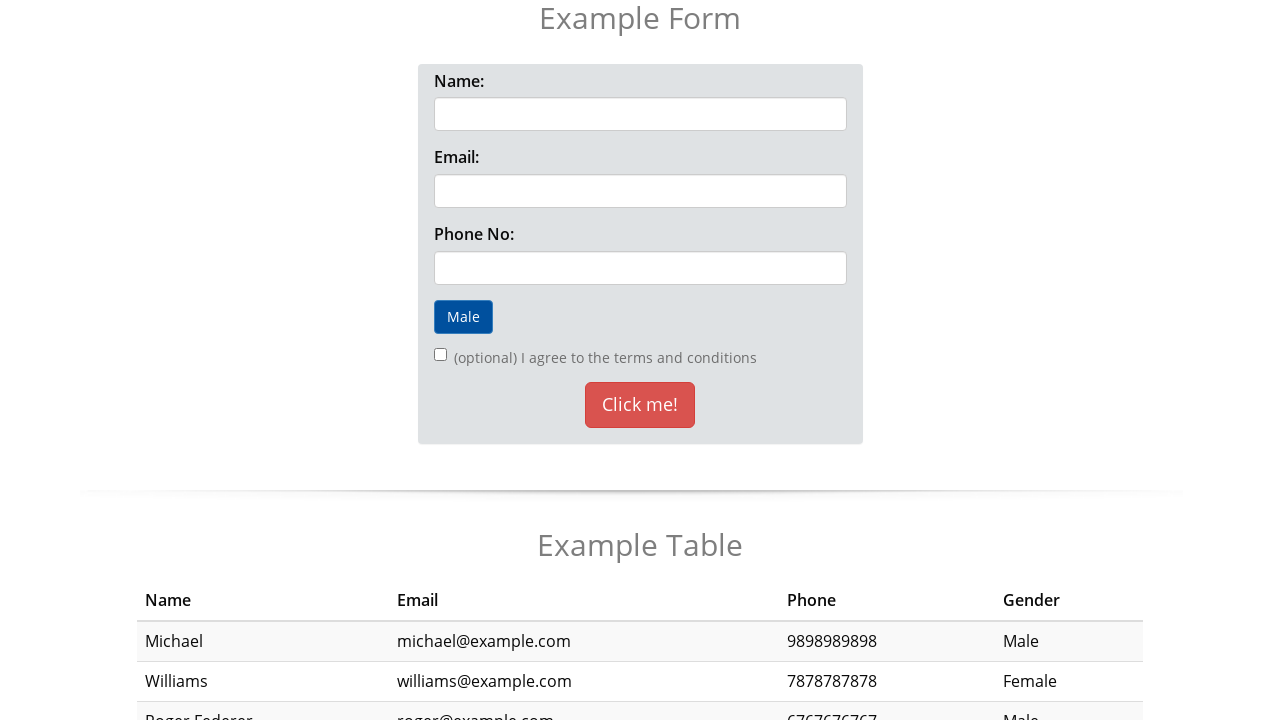

Retrieved dropdown selected value: 'Male'
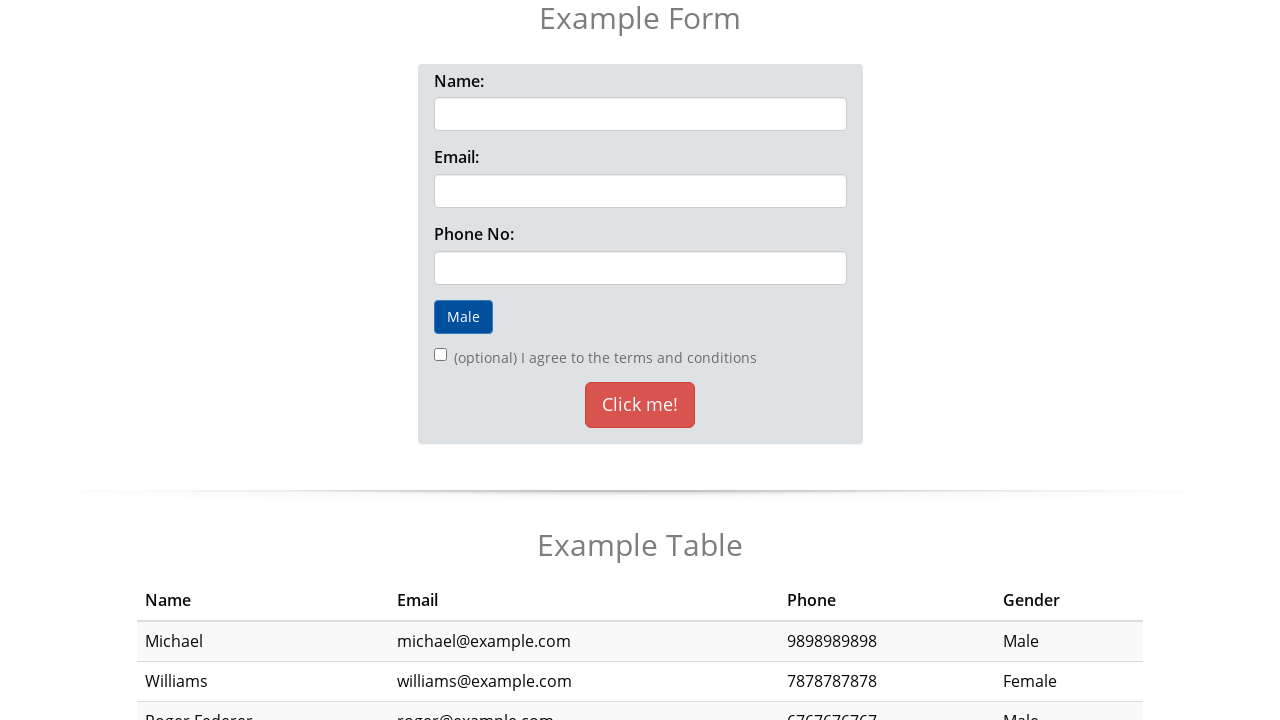

Verified that 'Male' was successfully selected in dropdown
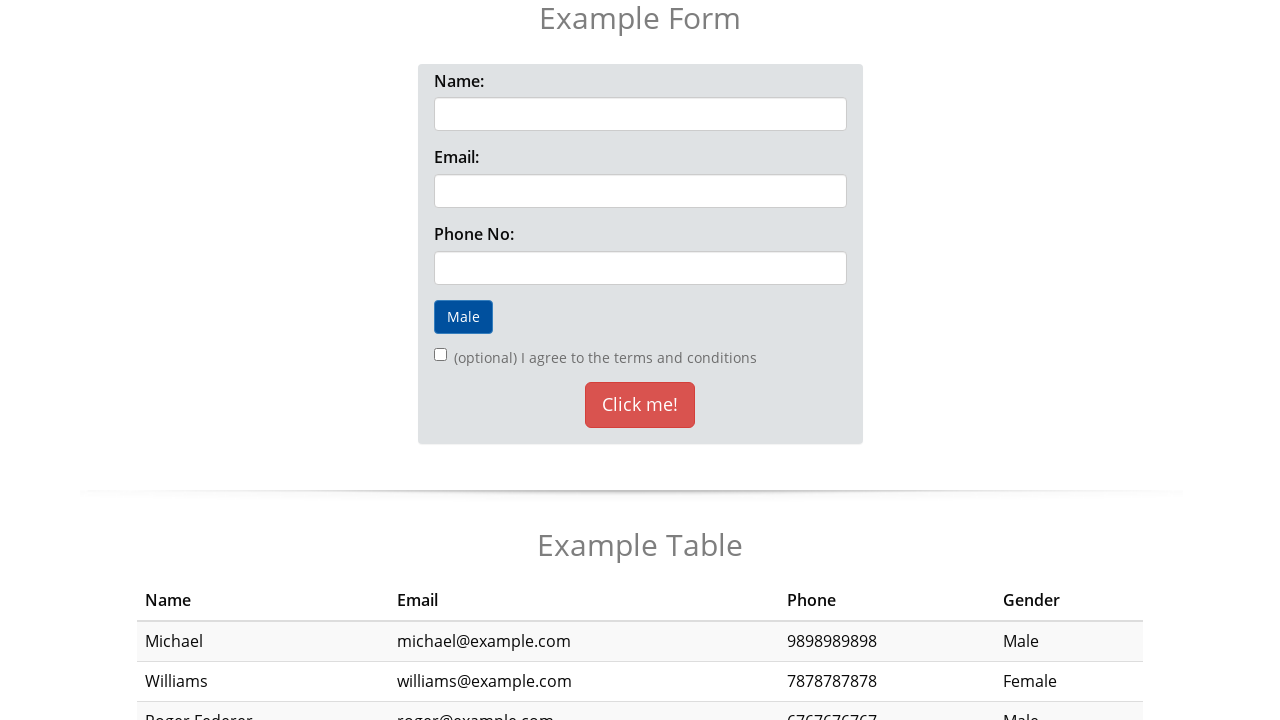

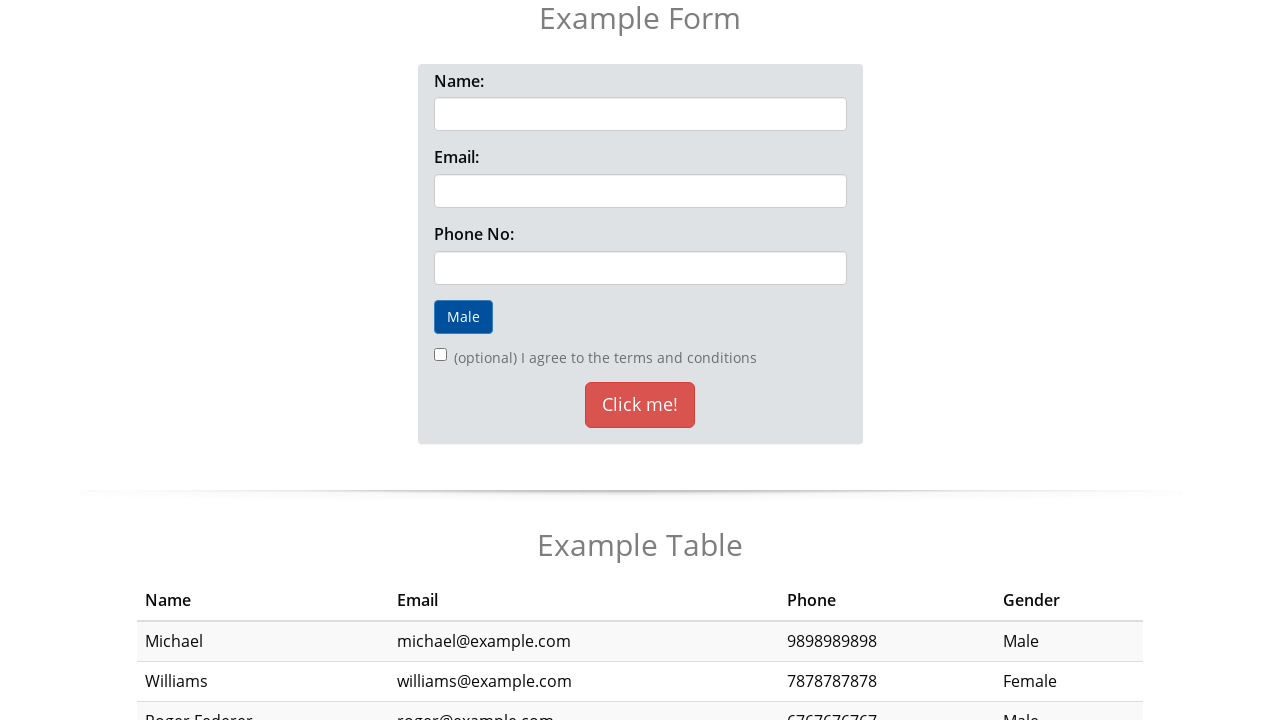